Tests checkbox page navigation by clicking on the Checkboxes link from the main page

Starting URL: http://the-internet.herokuapp.com/

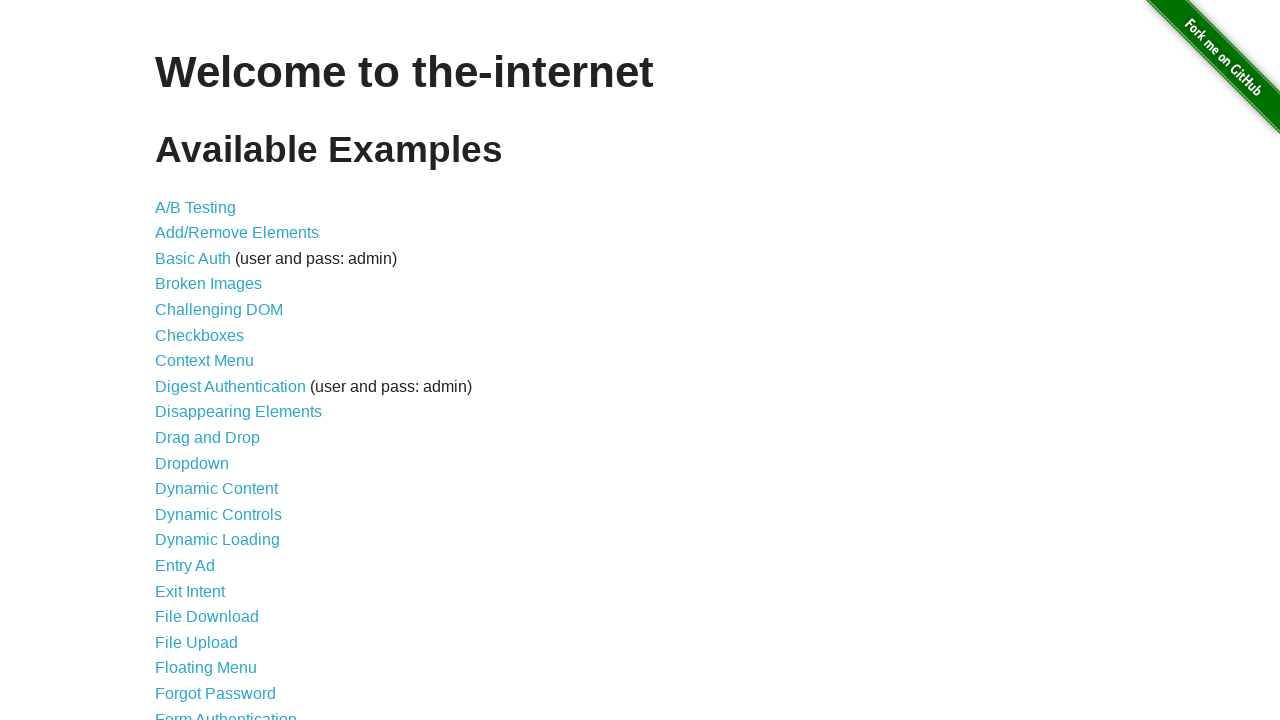

Clicked on Checkboxes link from main page at (200, 335) on text=Checkboxes
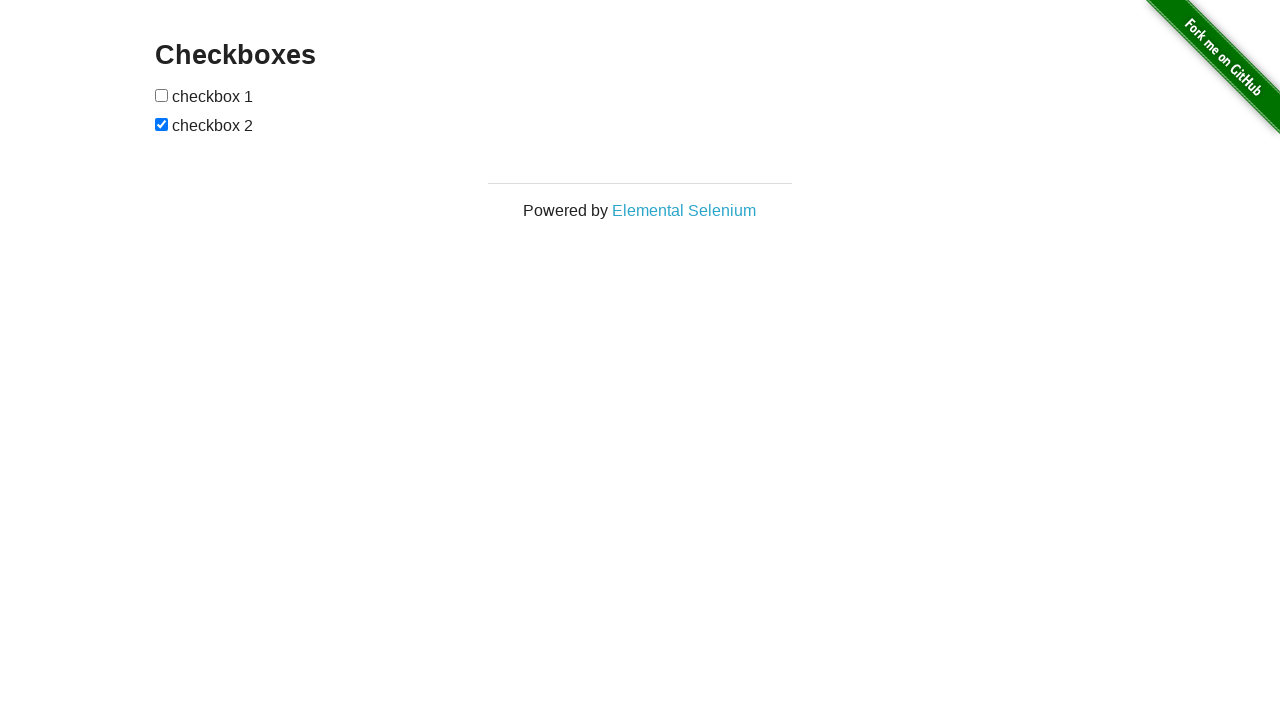

Checkboxes page loaded successfully
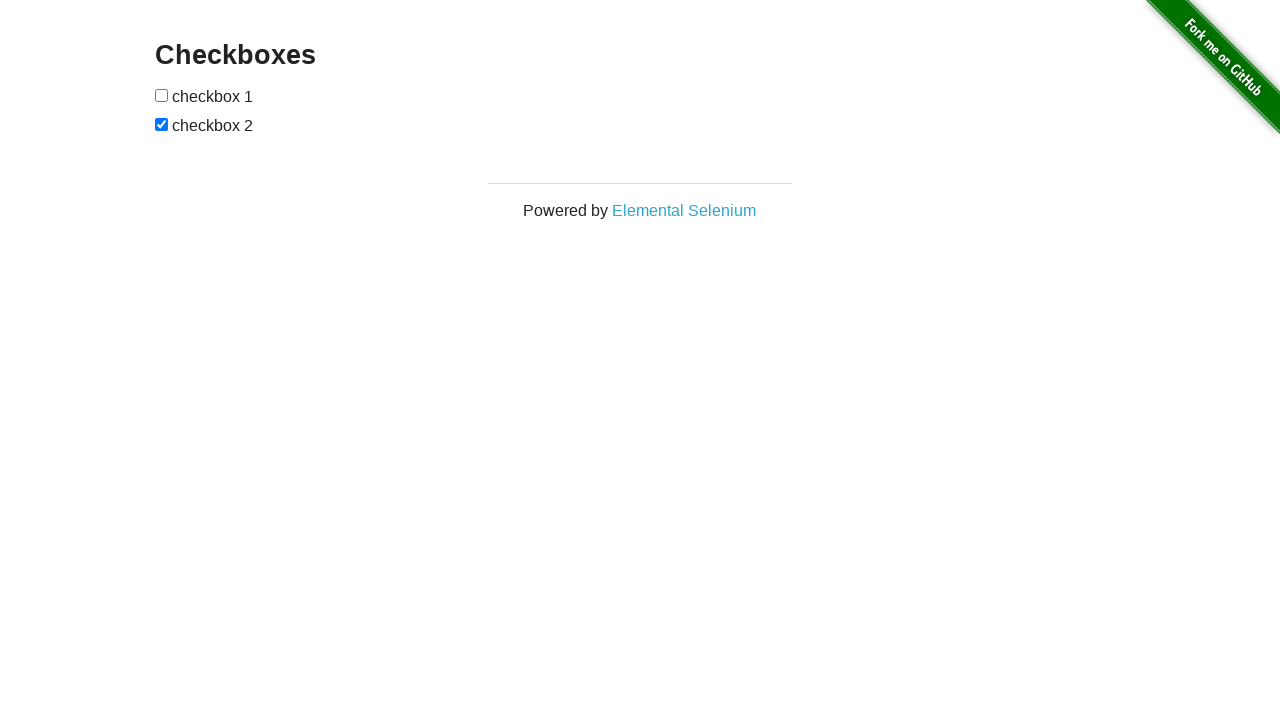

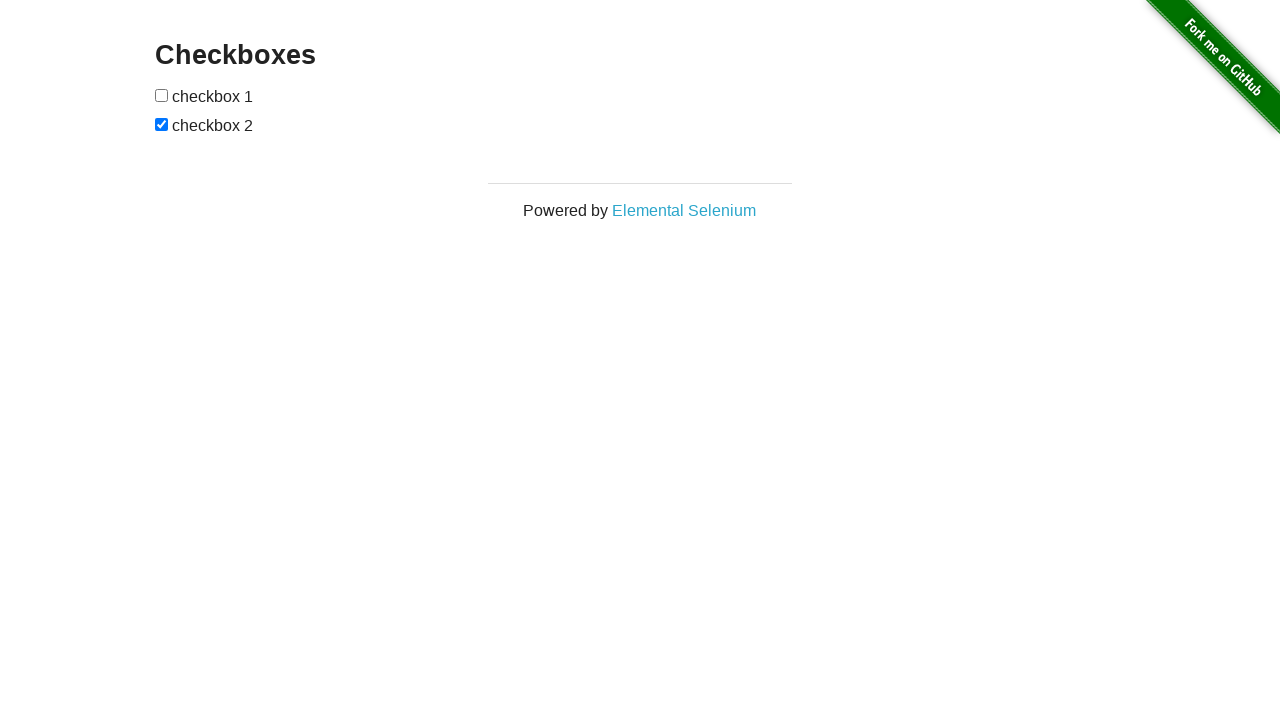